Opens the SpiceJet airline website with browser configured to block notifications and geolocation prompts, then waits for the page to load.

Starting URL: https://www.spicejet.com/

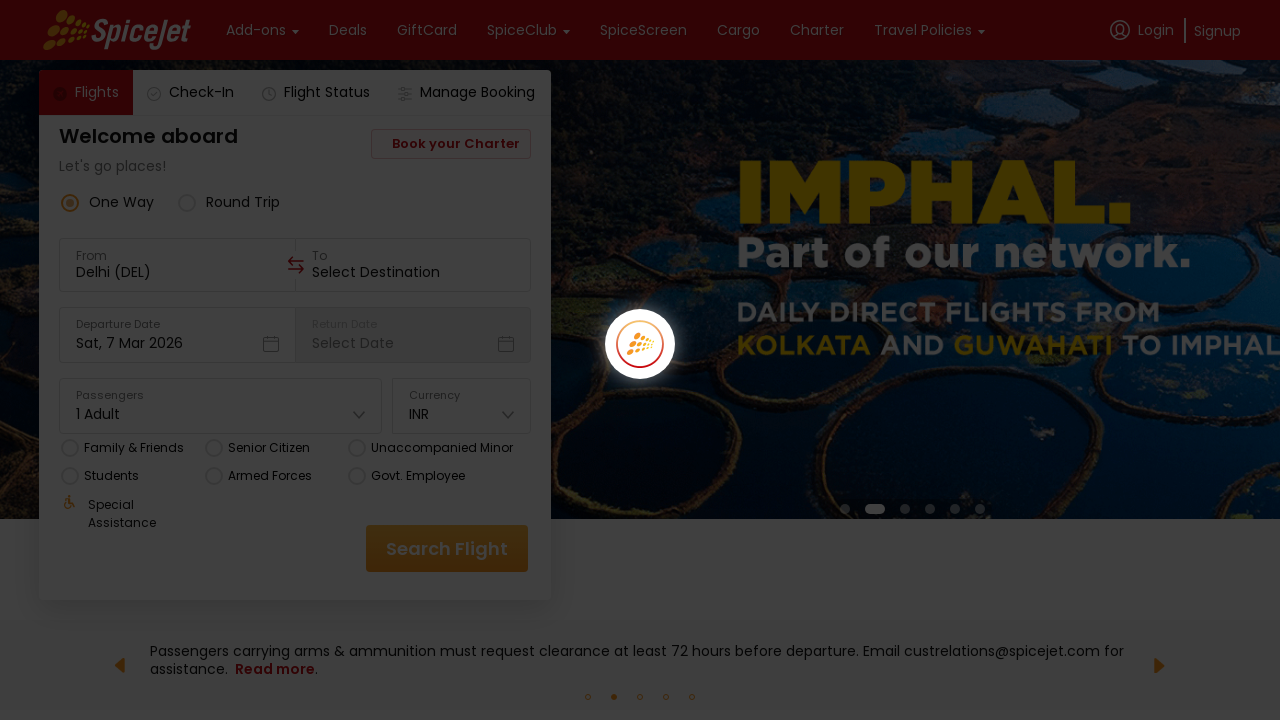

Configured geolocation to be blocked
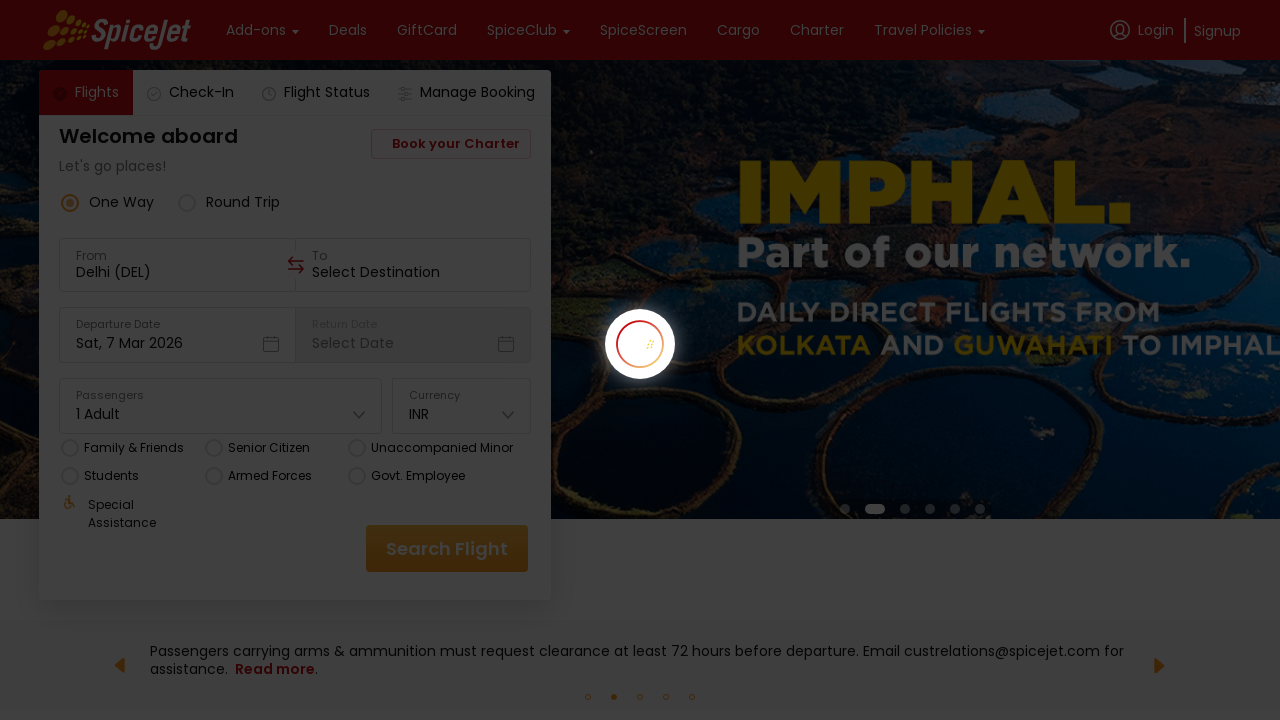

Blocked all browser permissions (notifications and geolocation)
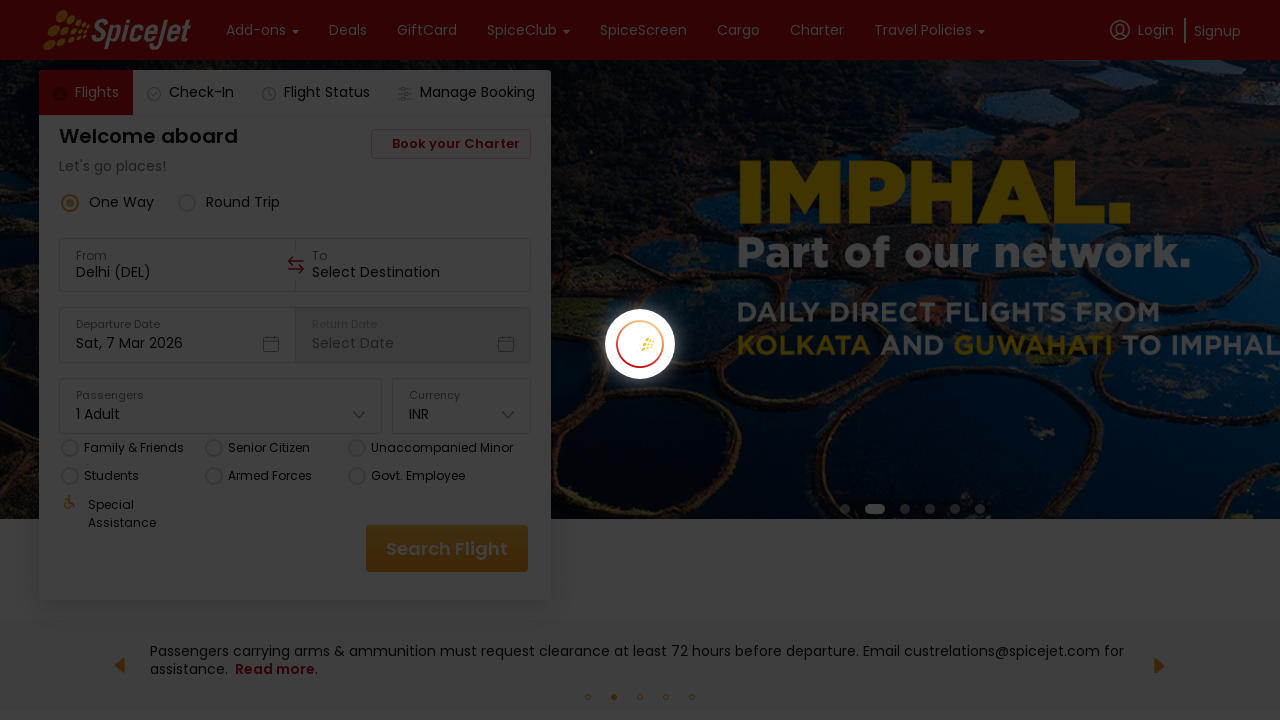

Page DOM content fully loaded
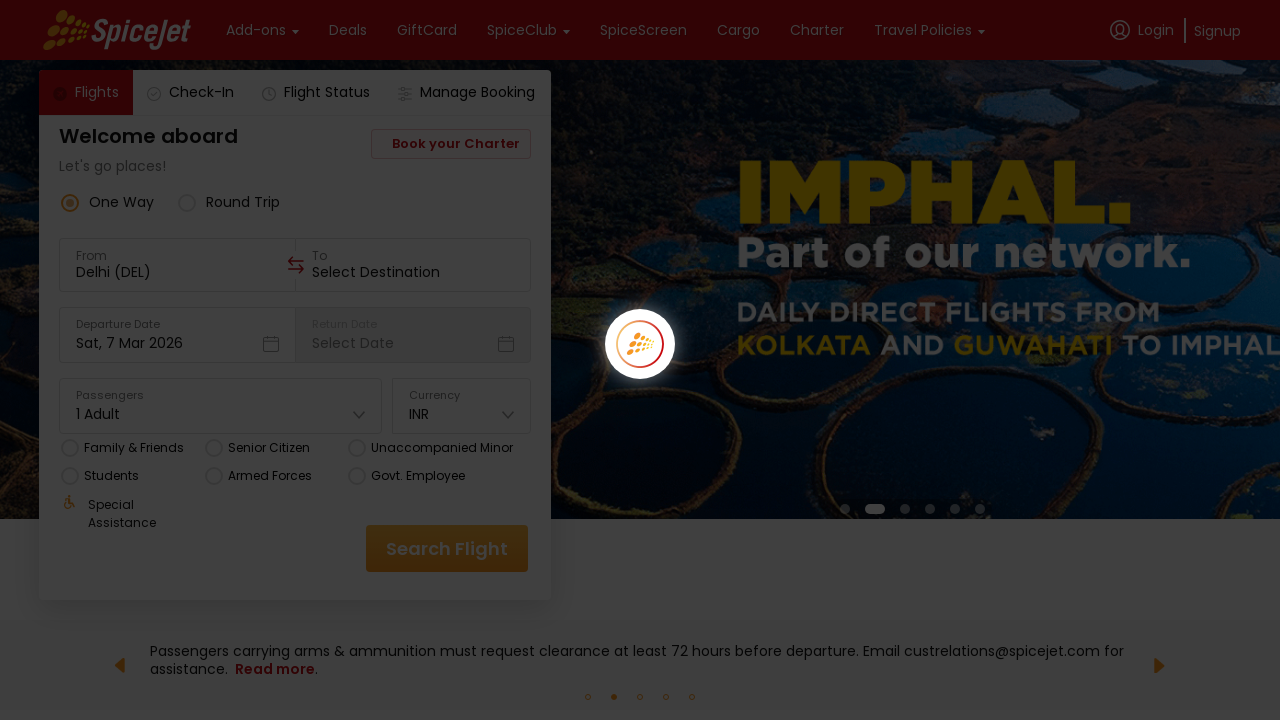

Body element found - SpiceJet airline website loaded successfully
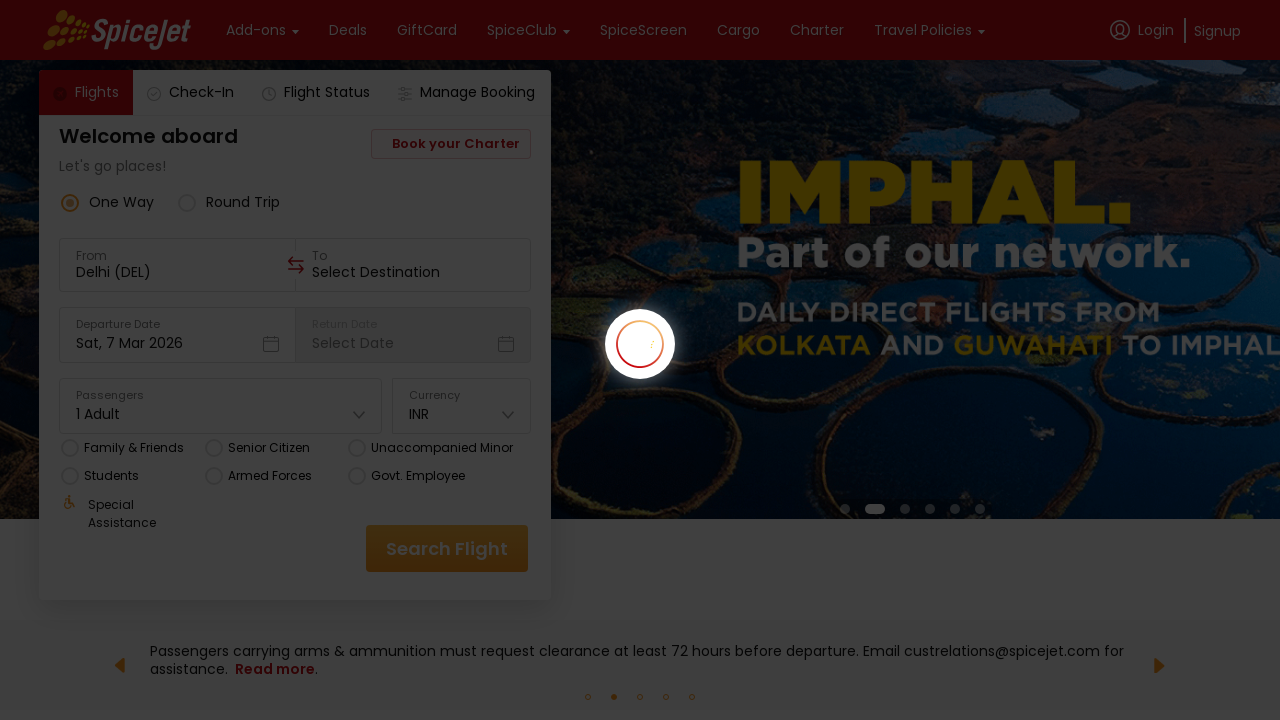

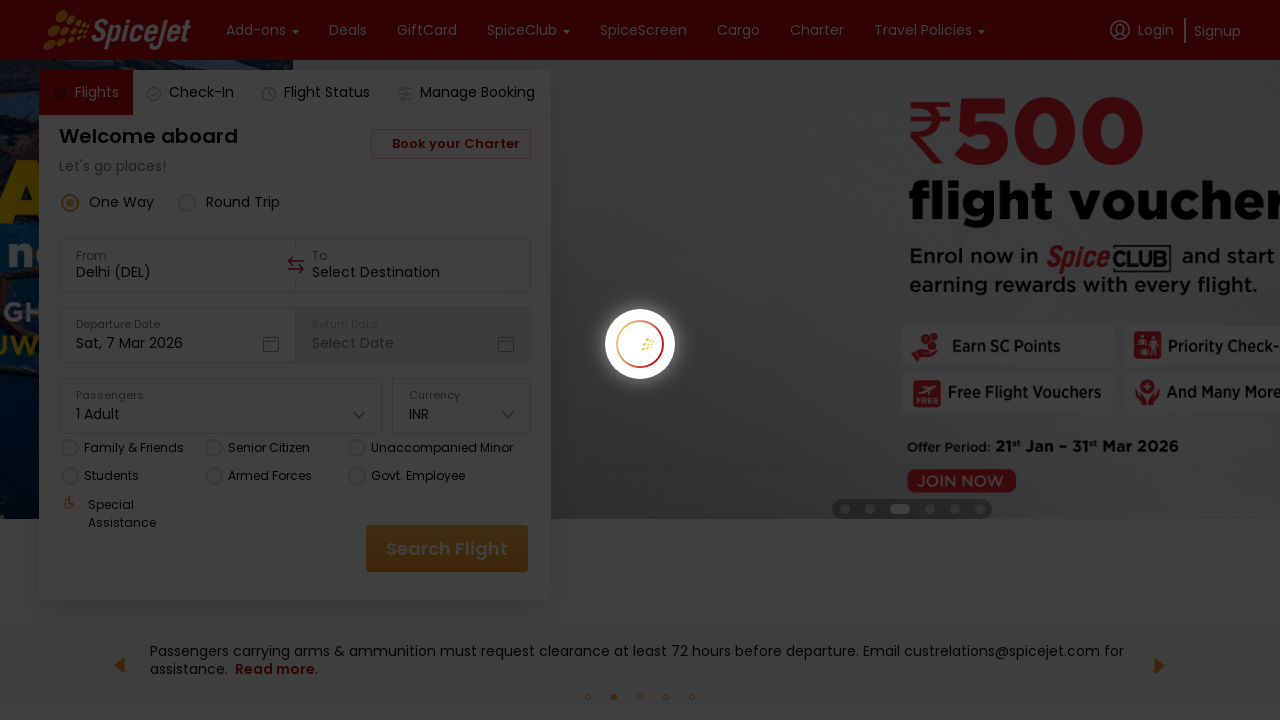